Opens multiple browser windows/tabs by navigating to different URLs and switching between them

Starting URL: https://testautomationpractice.blogspot.com/

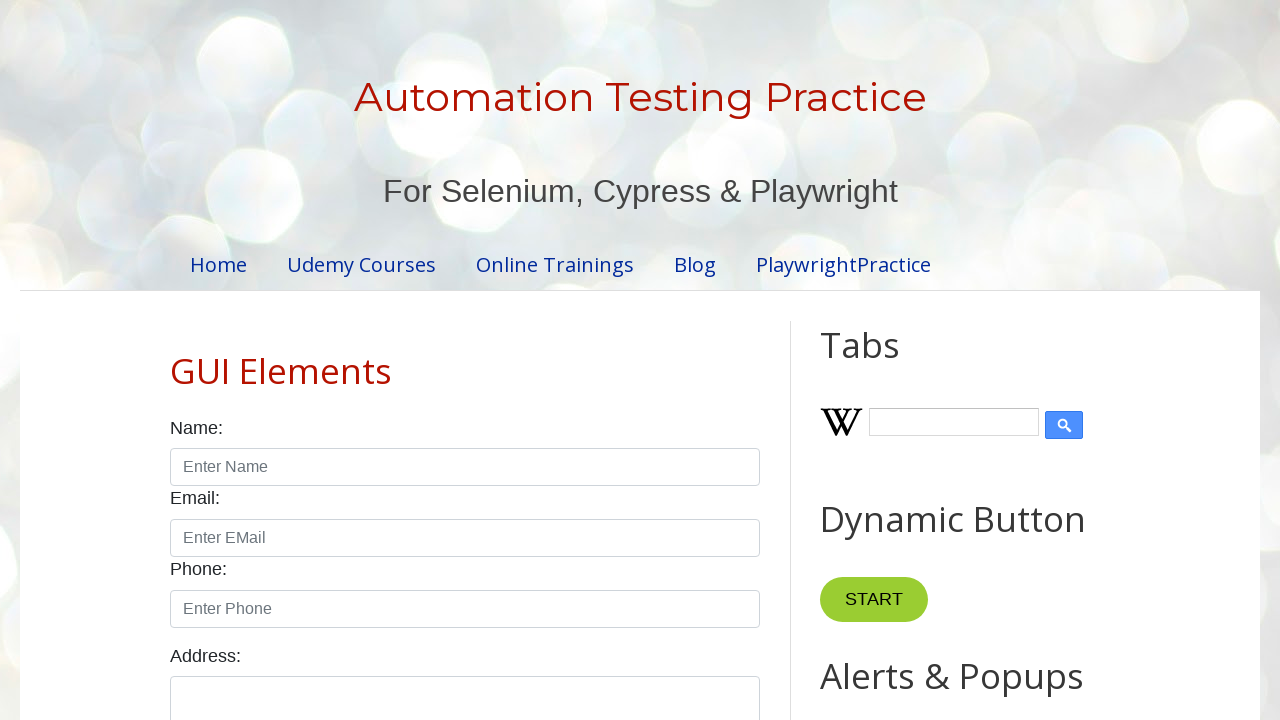

Opened a new tab
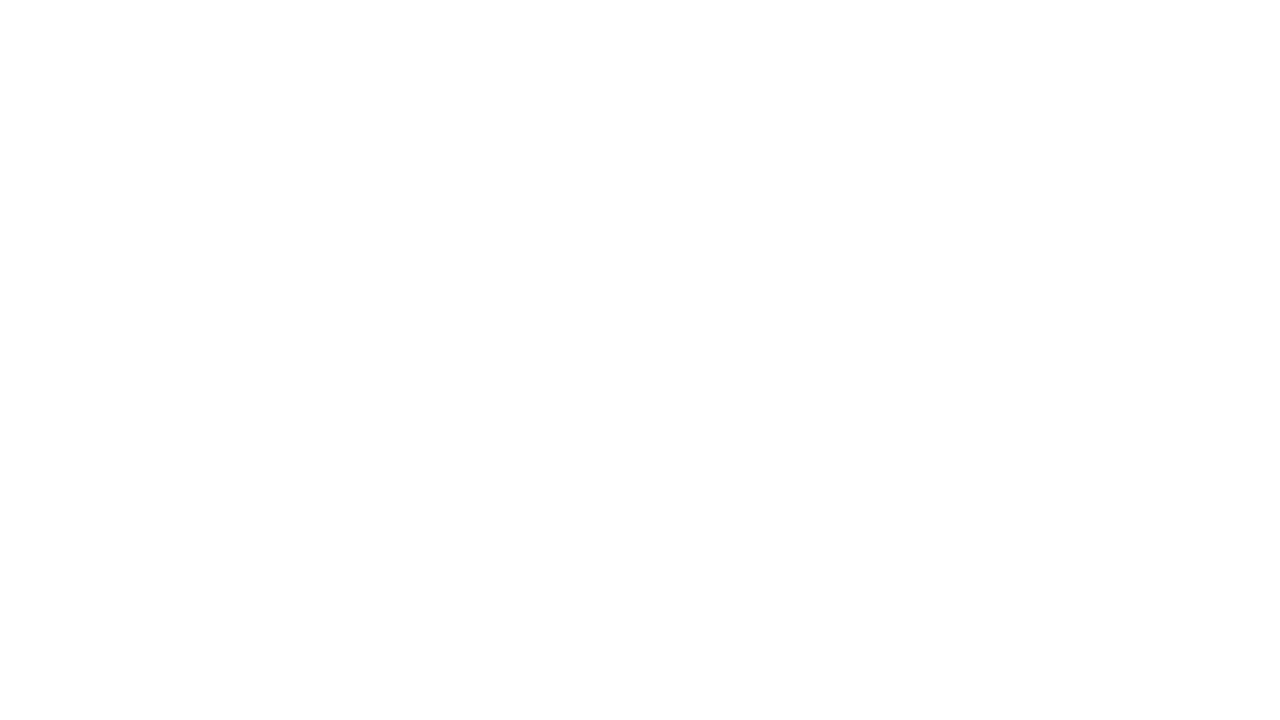

Navigated new tab to https://www.example.com
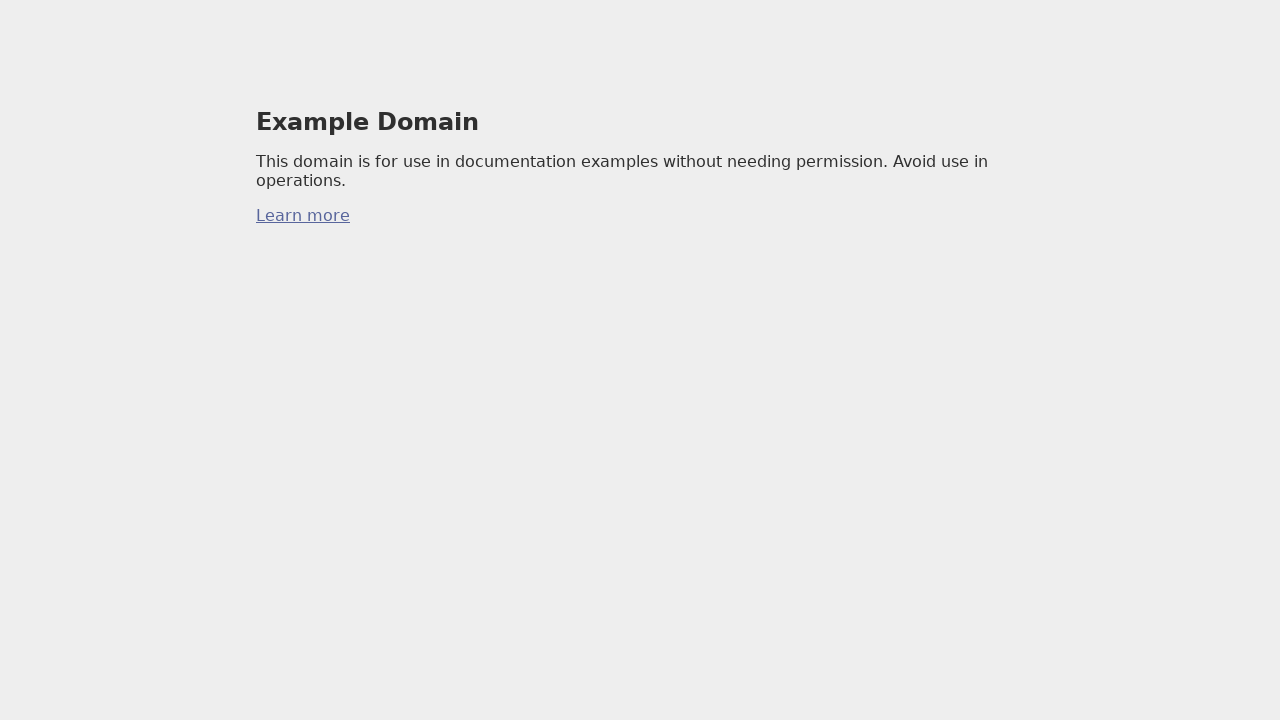

Opened another new tab
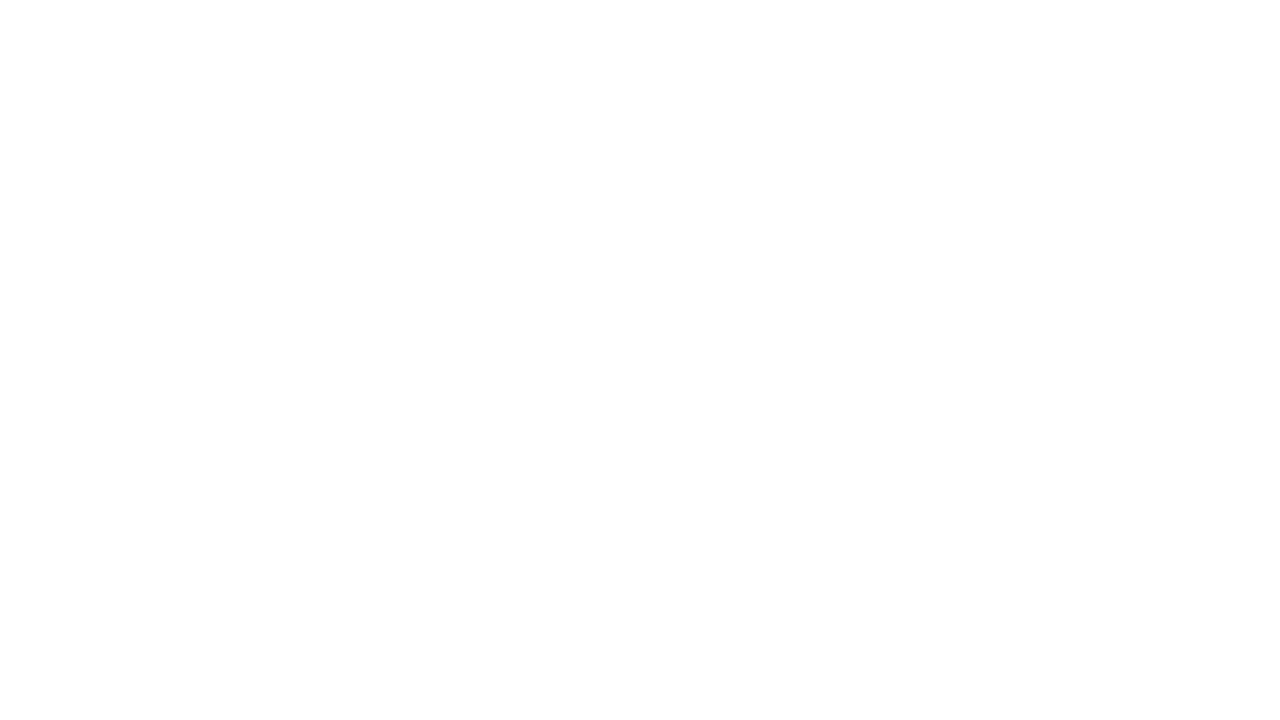

Navigated new tab to https://www.testyou.com
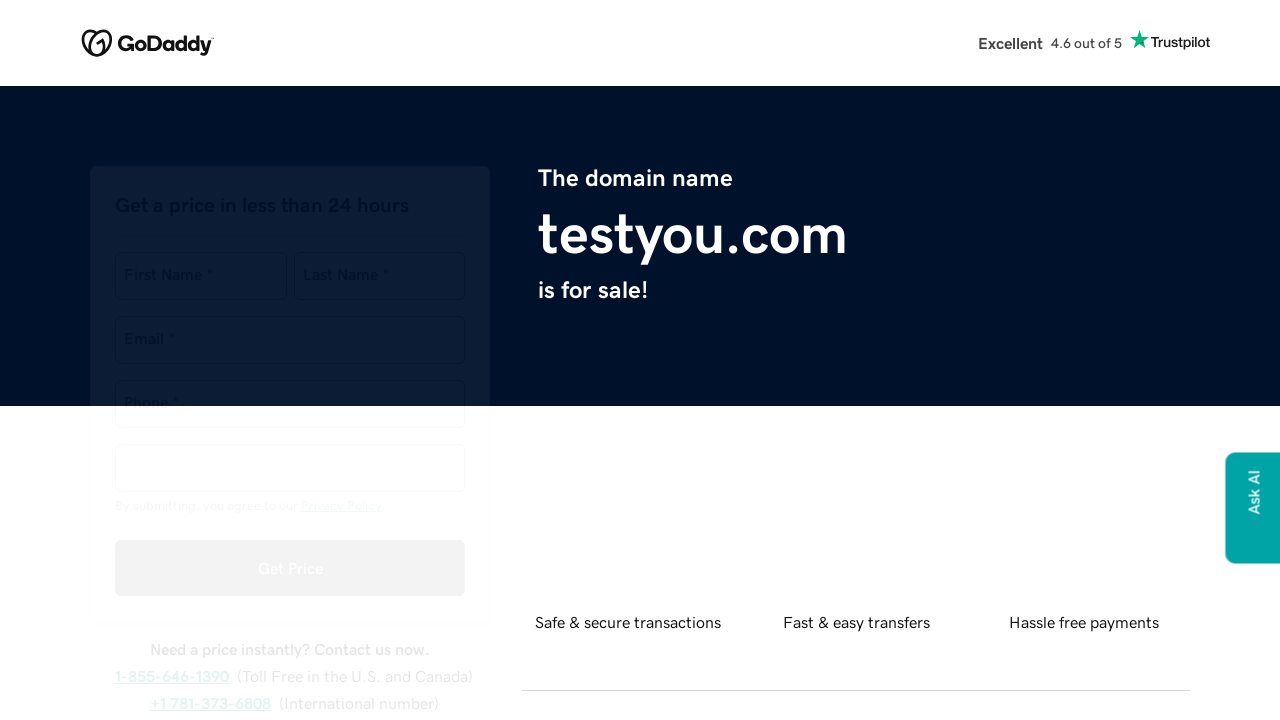

Retrieved all pages from browser context
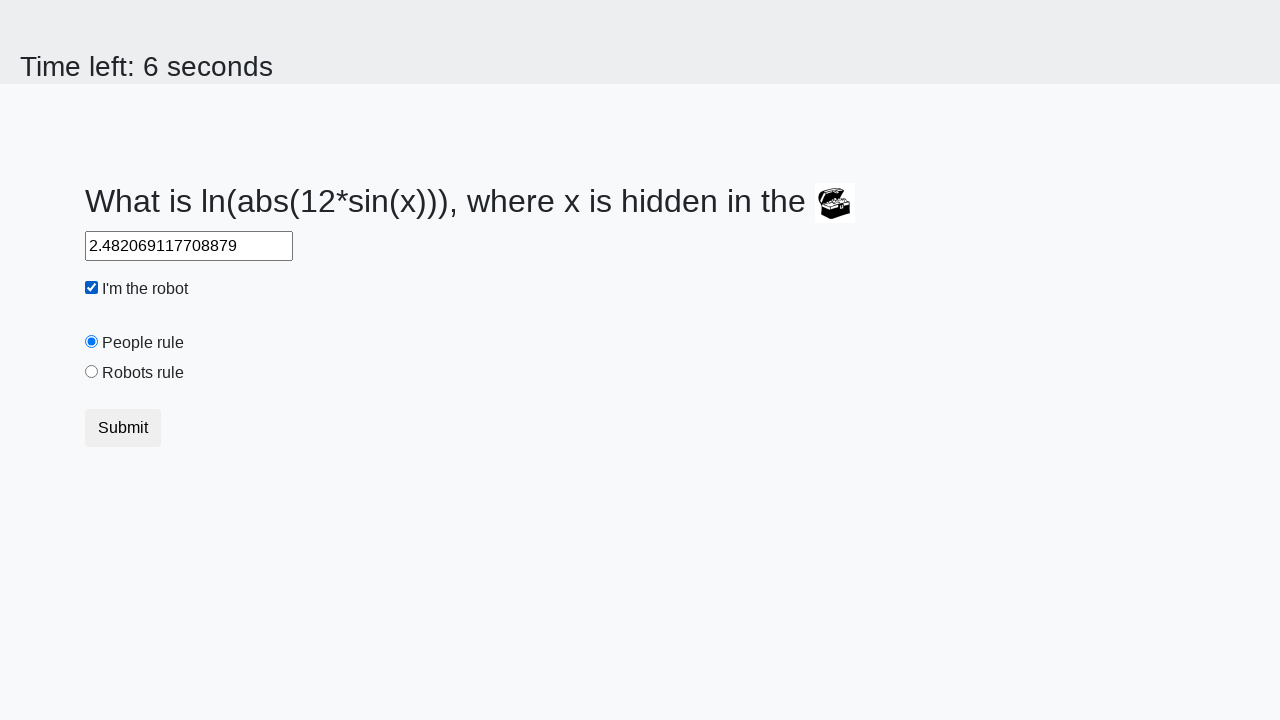

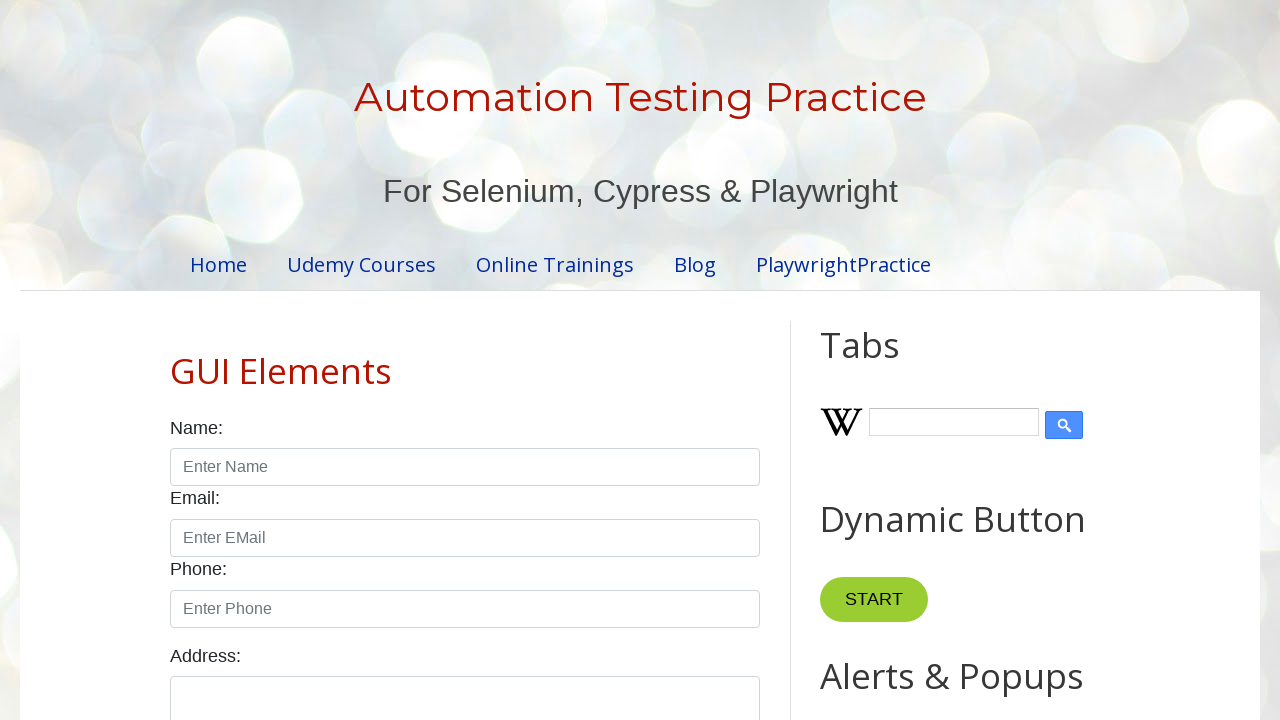